Clicks the checkbox on the first page

Starting URL: https://krishnapandya-vgec-it.github.io/GUIsecond/

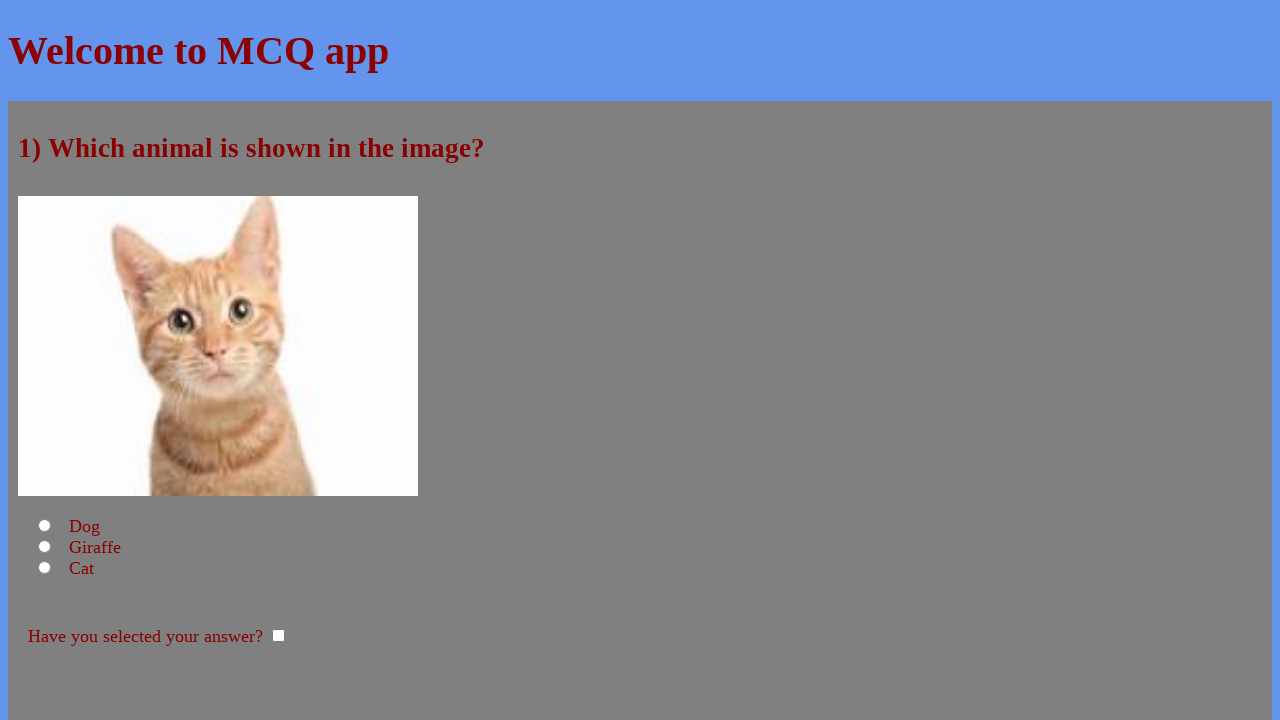

Clicked the checkbox on the first page at (278, 636) on #checkbox_first
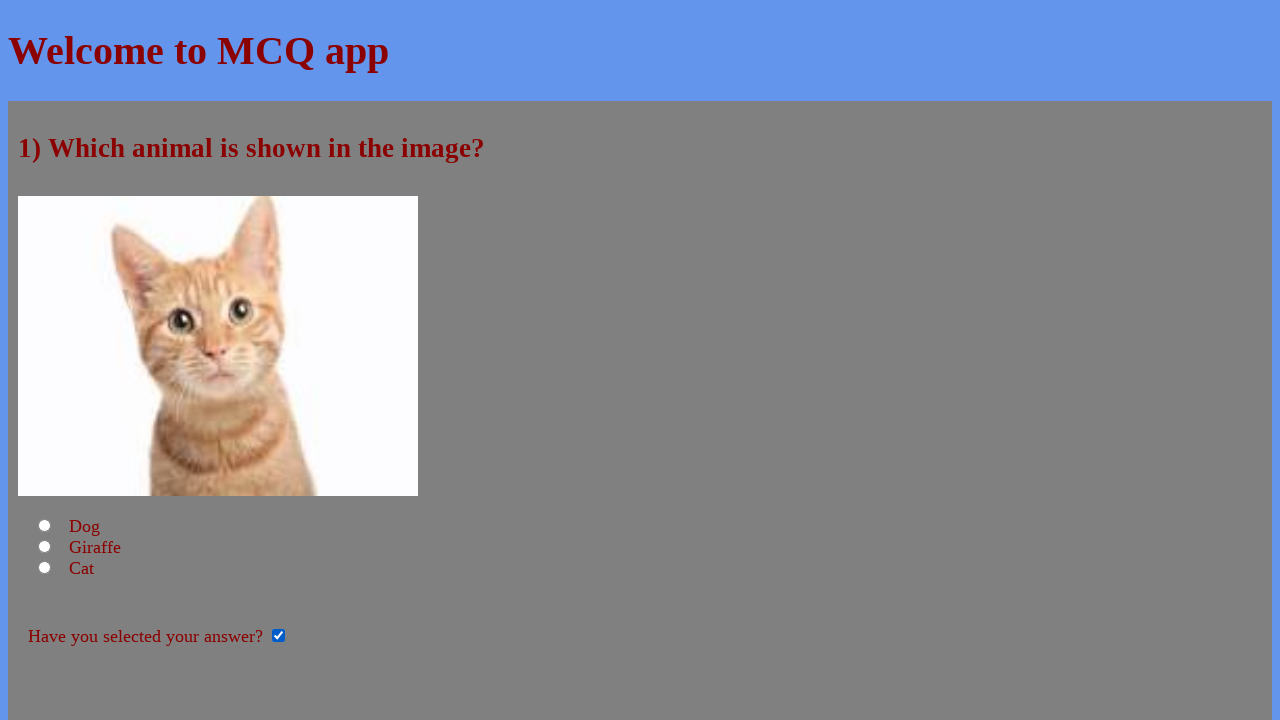

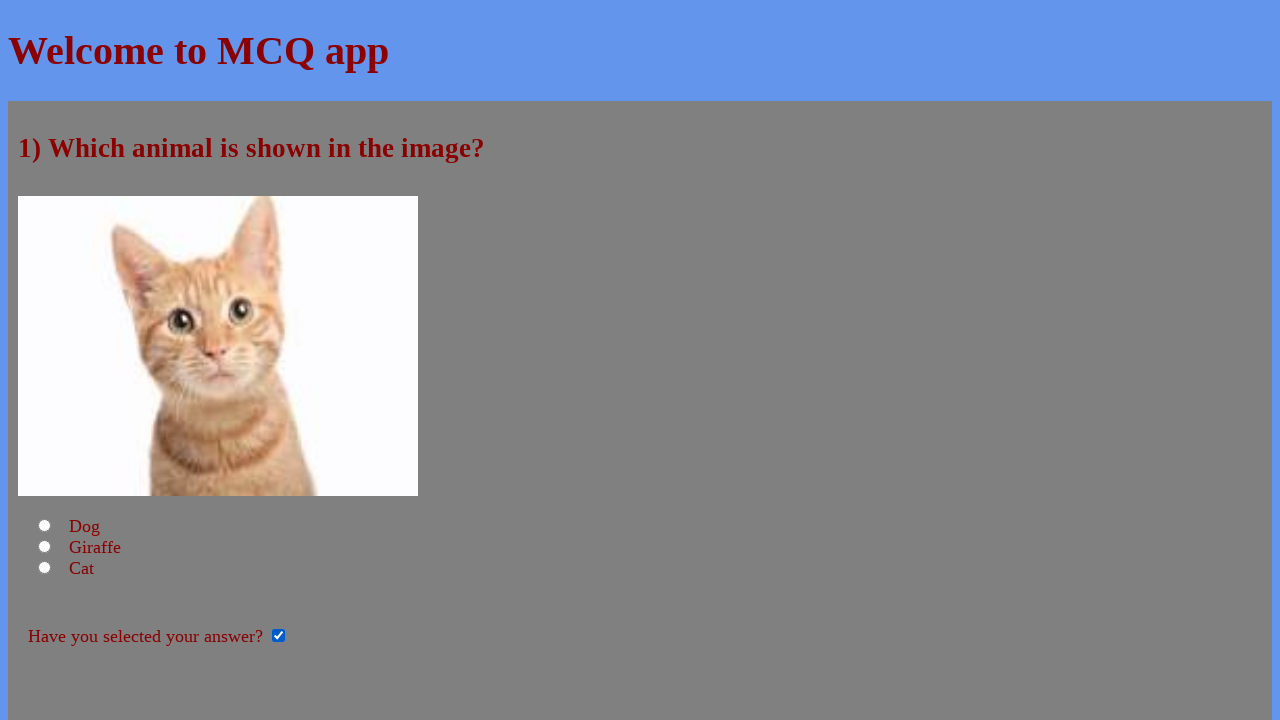